Tests scrolling functionality on a practice page by scrolling the window and a fixed-header table, then verifies that the sum of values in the 4th column of the table matches the displayed total amount.

Starting URL: https://rahulshettyacademy.com/AutomationPractice/

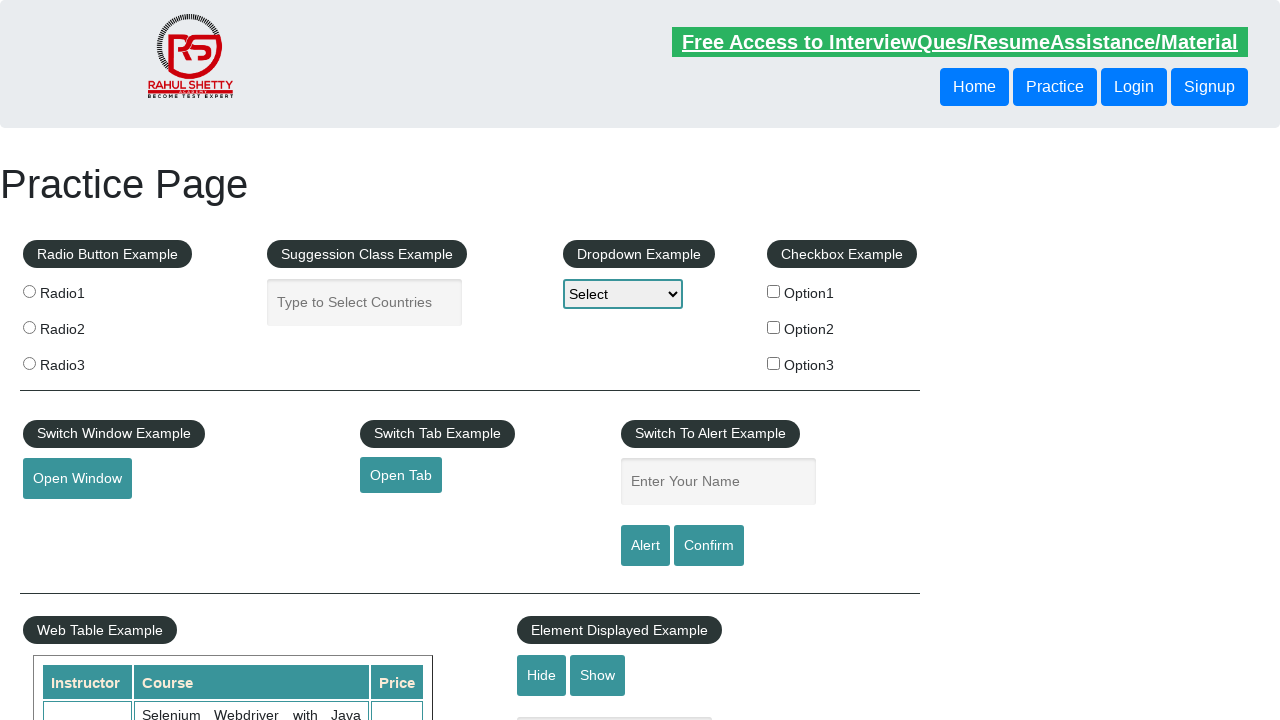

Navigated to practice page
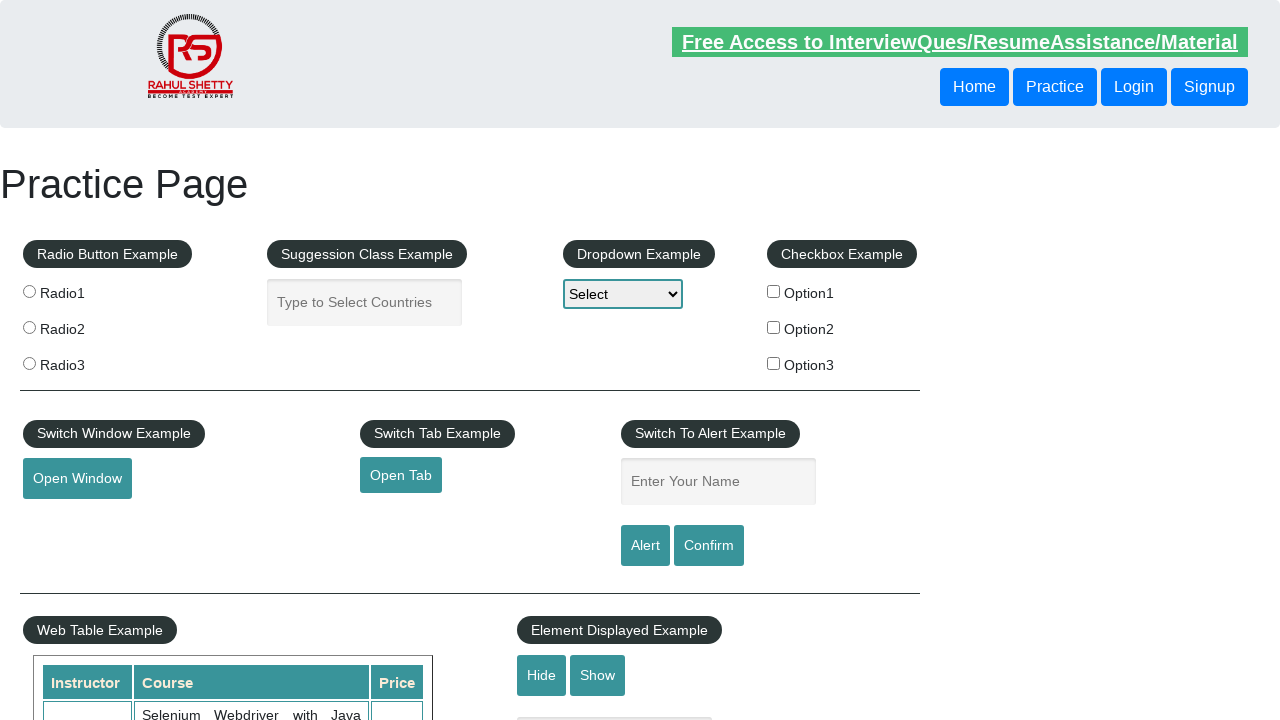

Scrolled window down by 500 pixels
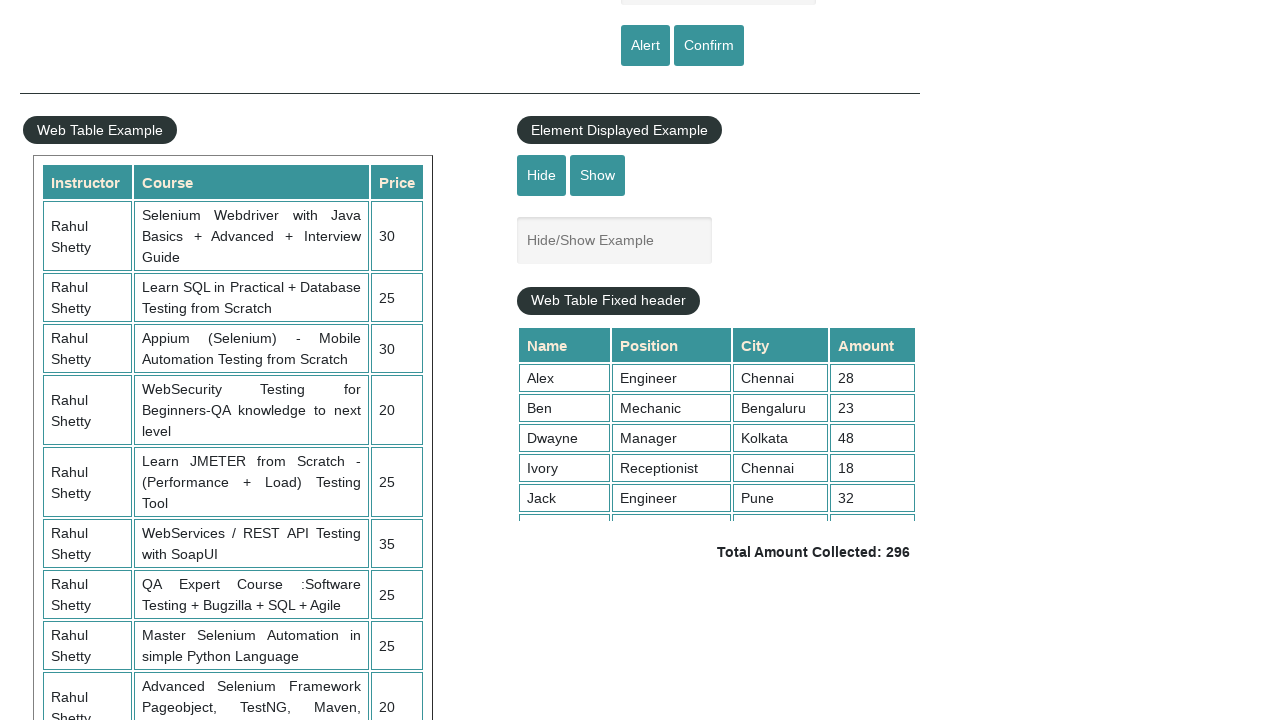

Scrolled fixed-header table to bottom
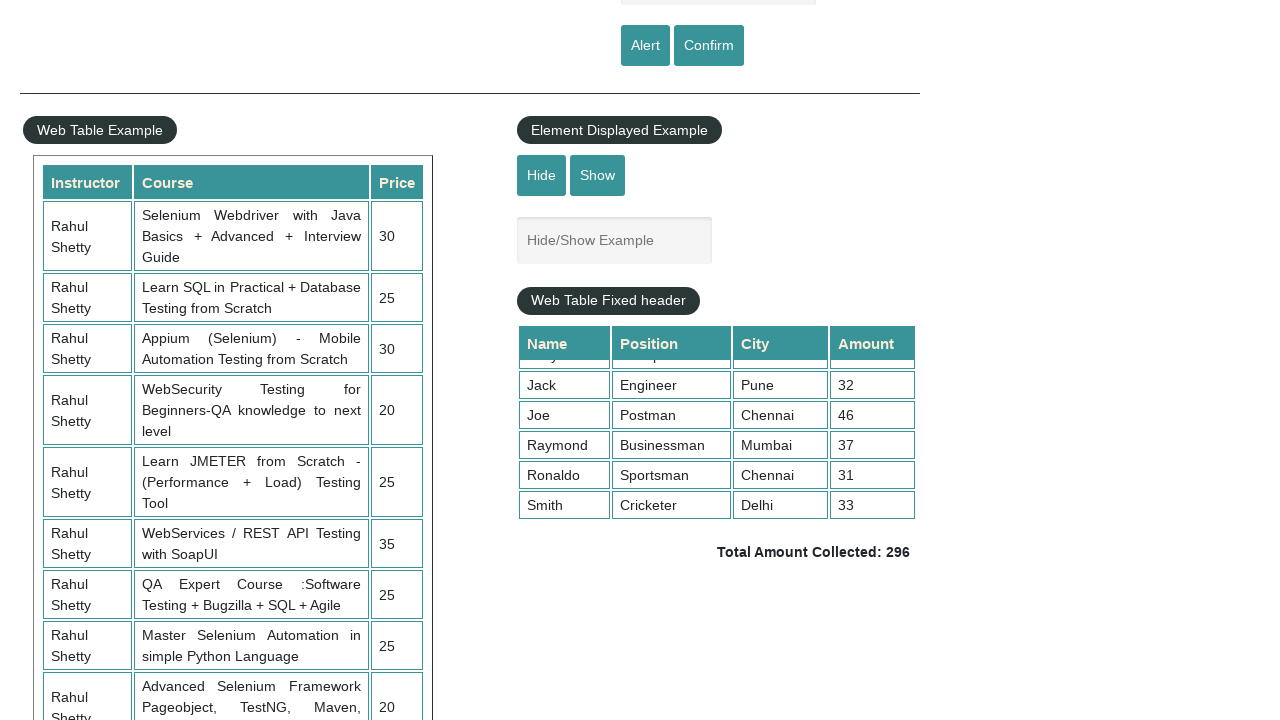

4th column table cells are now visible
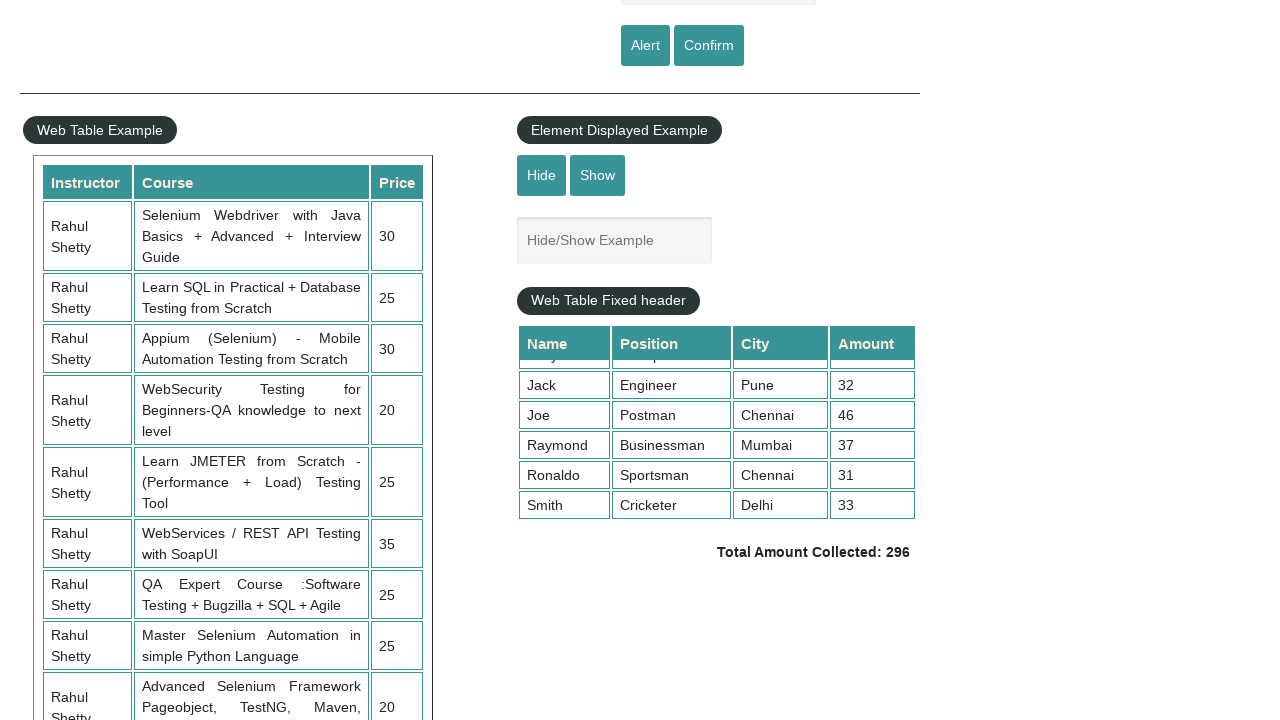

Extracted 9 values from 4th column of table
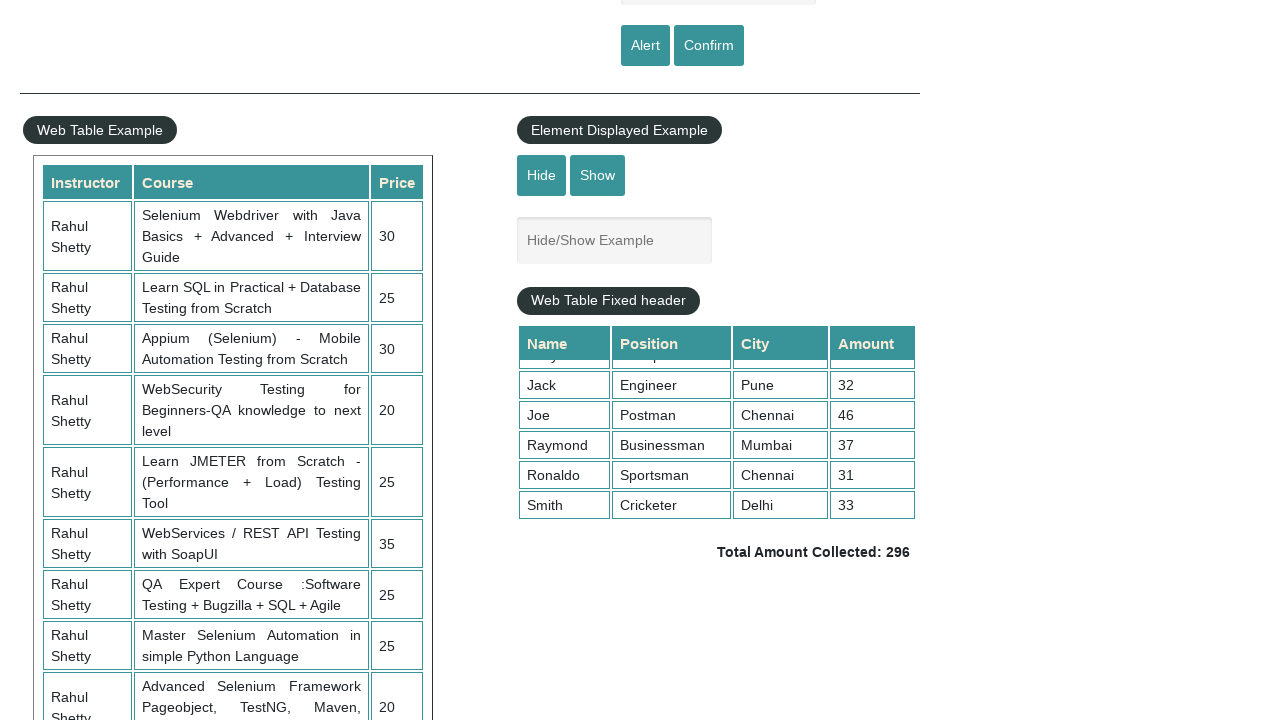

Calculated sum of 4th column values: 296
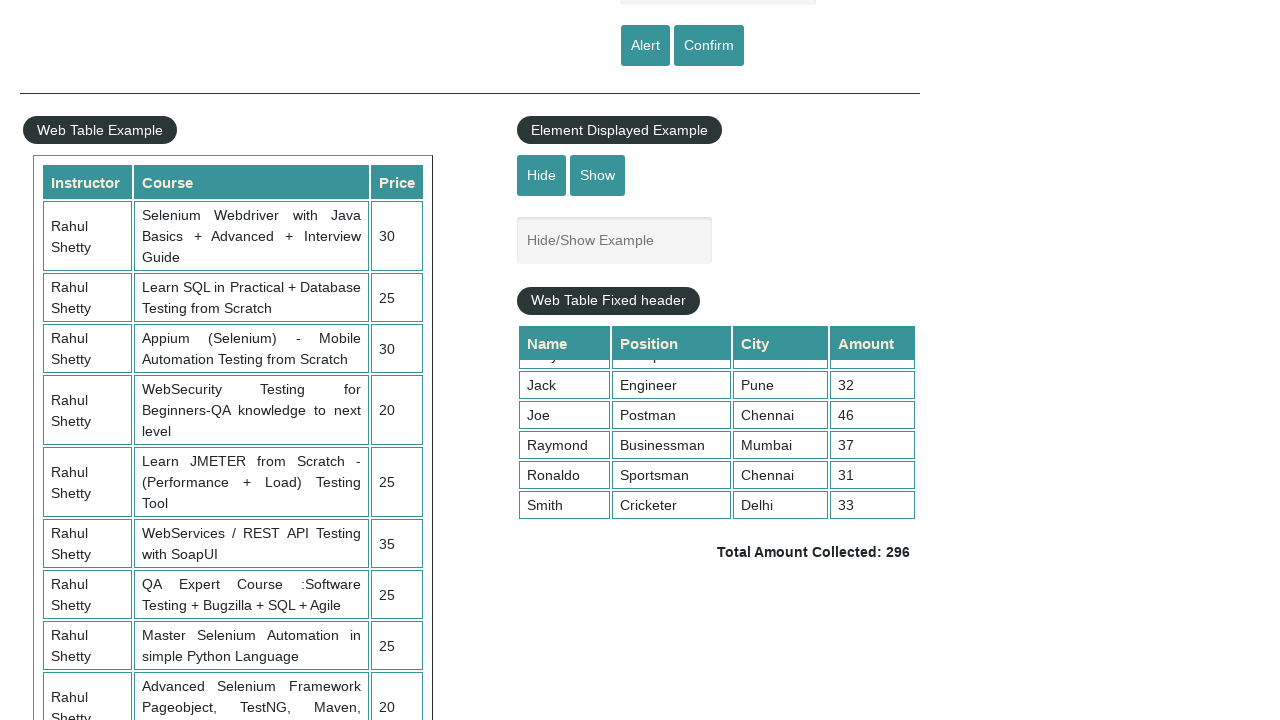

Retrieved displayed total amount element
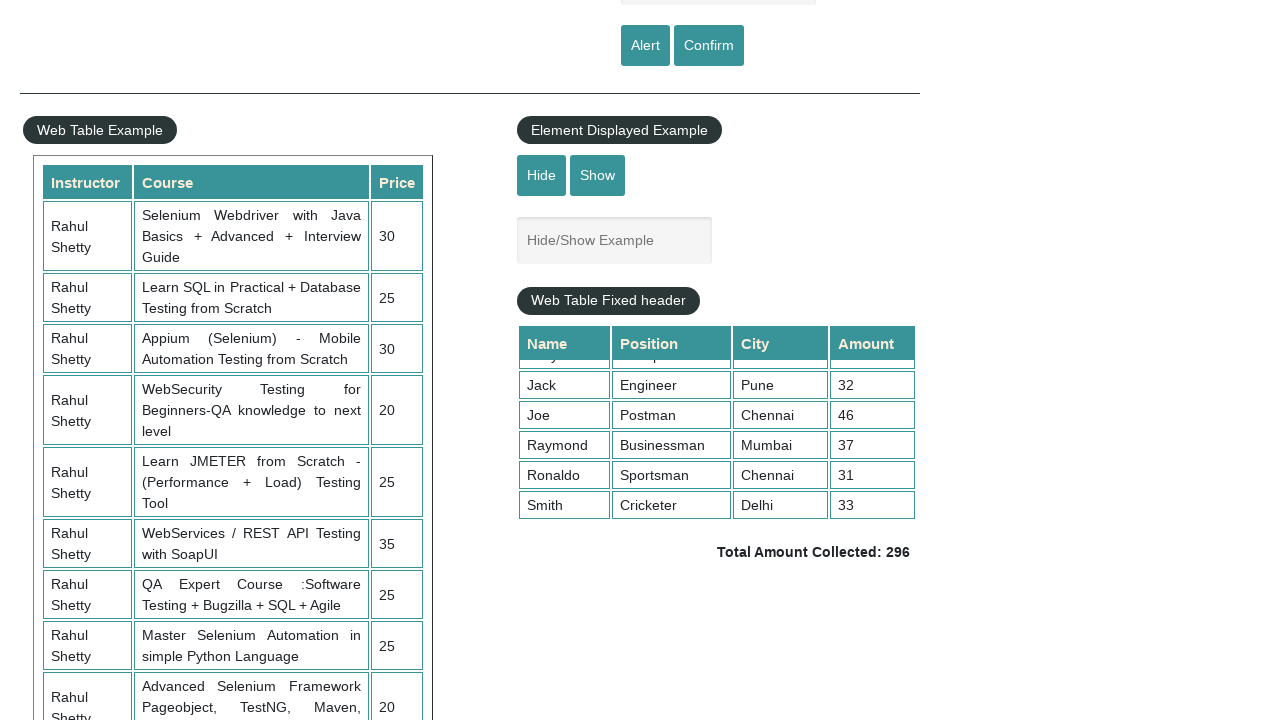

Parsed displayed total amount: 296
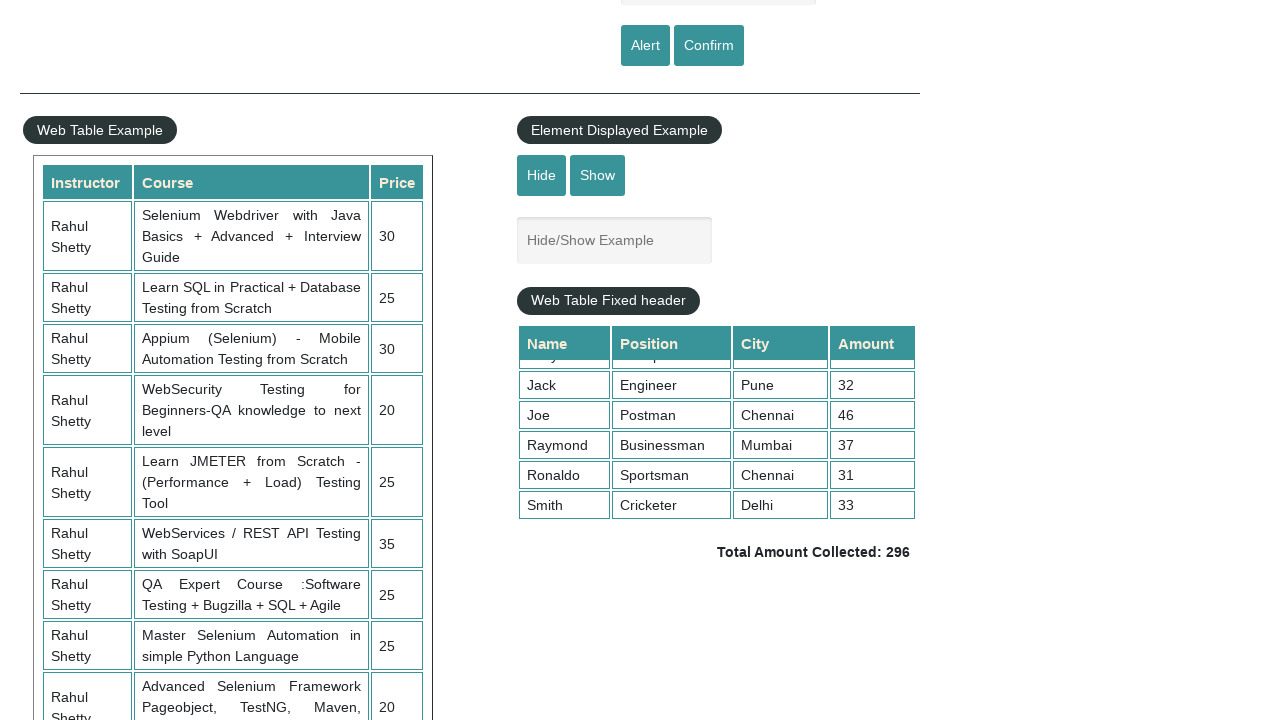

Verified that calculated sum (296) matches displayed total (296)
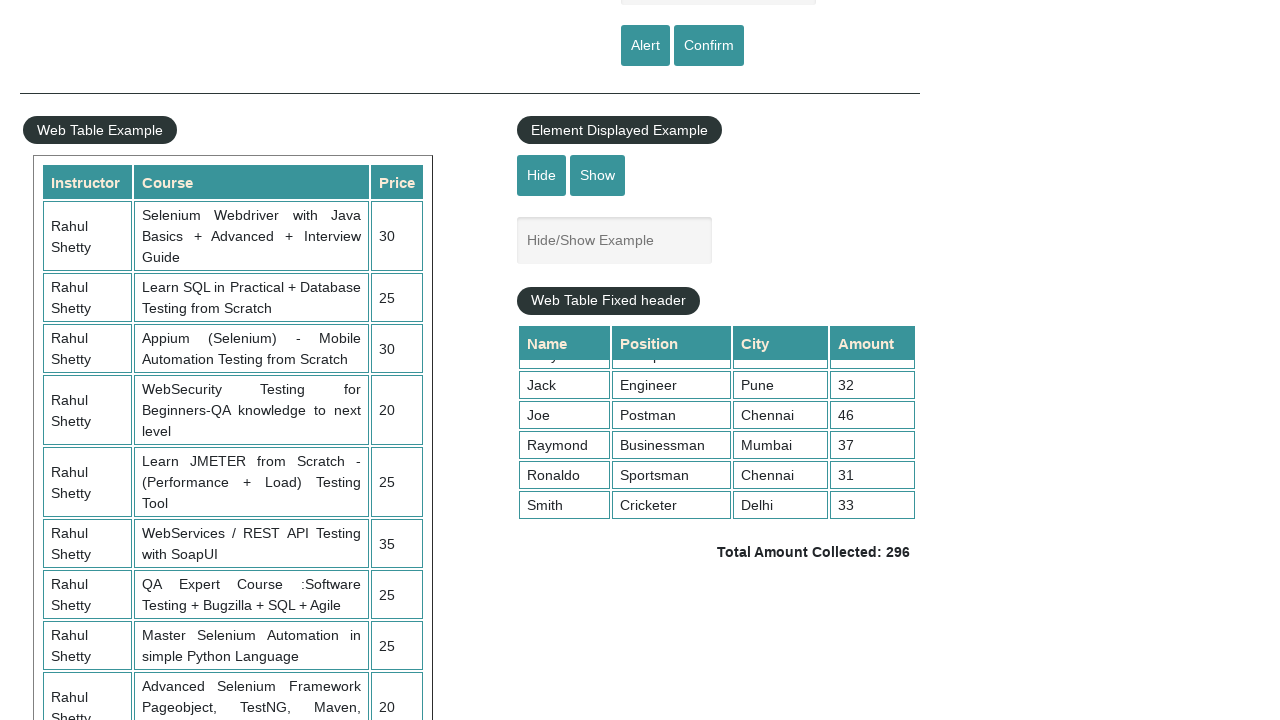

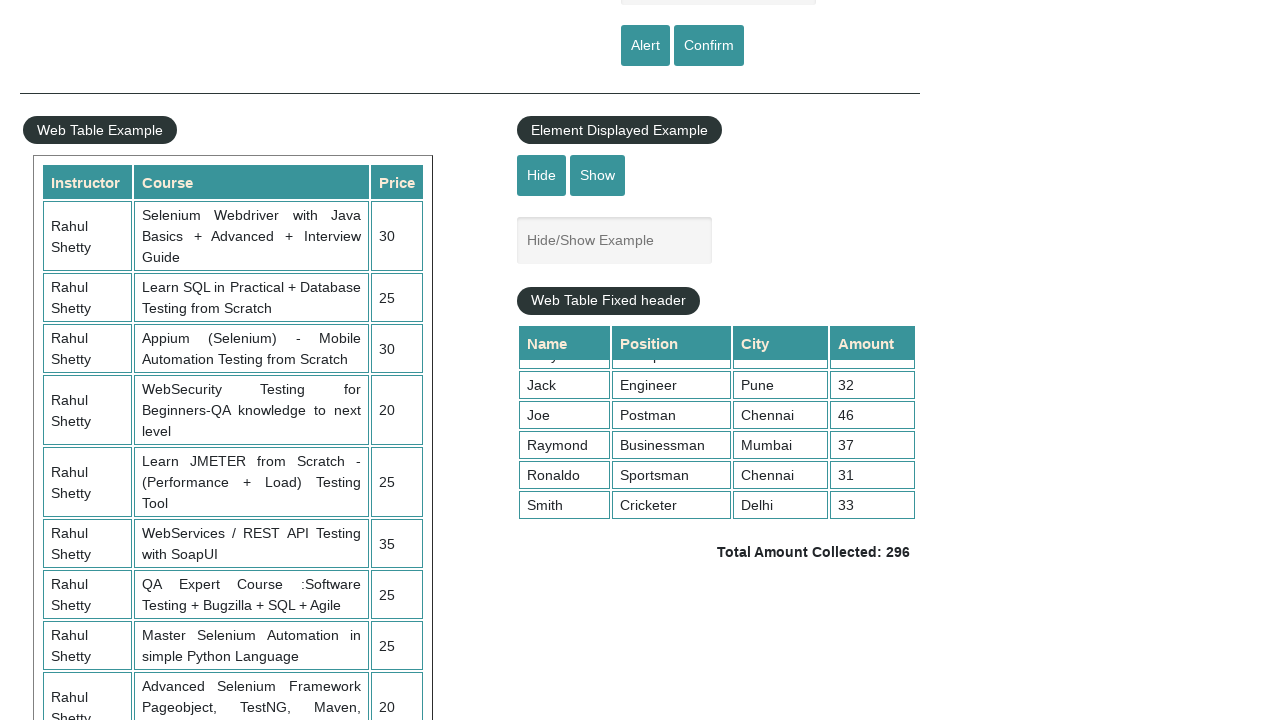